Tests opting out of A/B tests by first verifying the page shows a test variation, then adding an opt-out cookie, refreshing the page, and verifying the opt-out state is shown.

Starting URL: http://the-internet.herokuapp.com/abtest

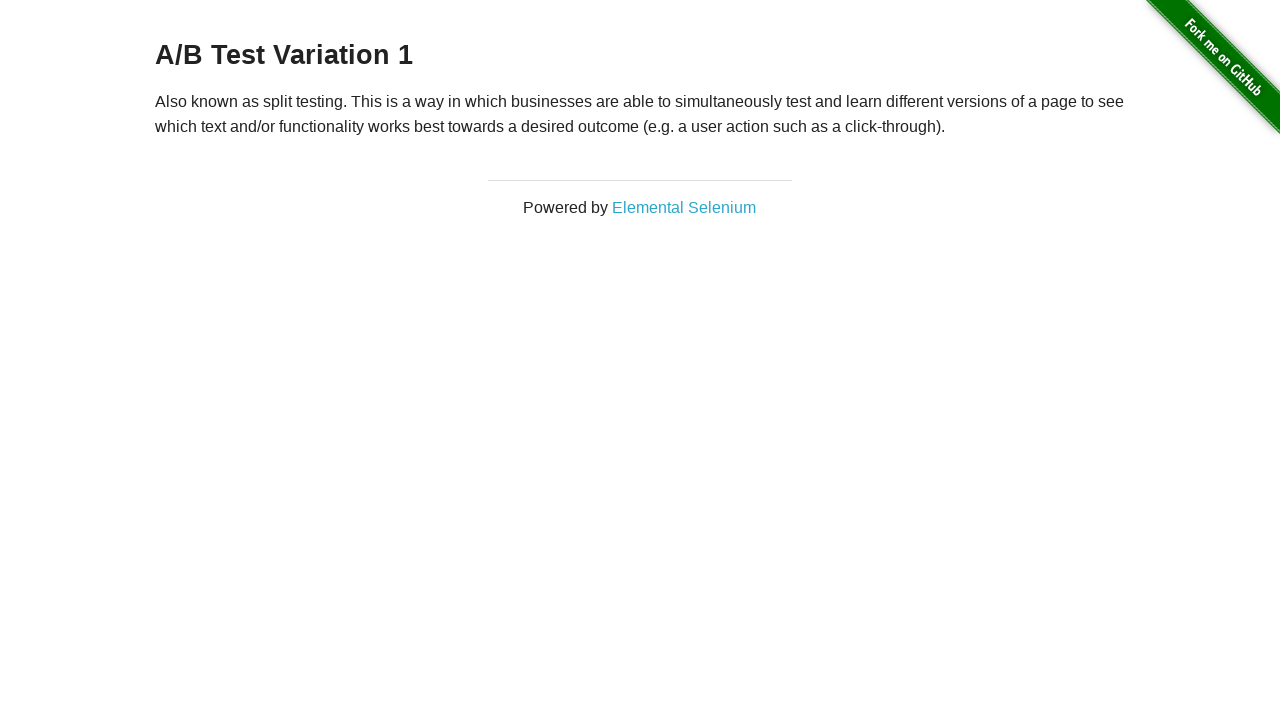

Located h3 heading element on A/B test page
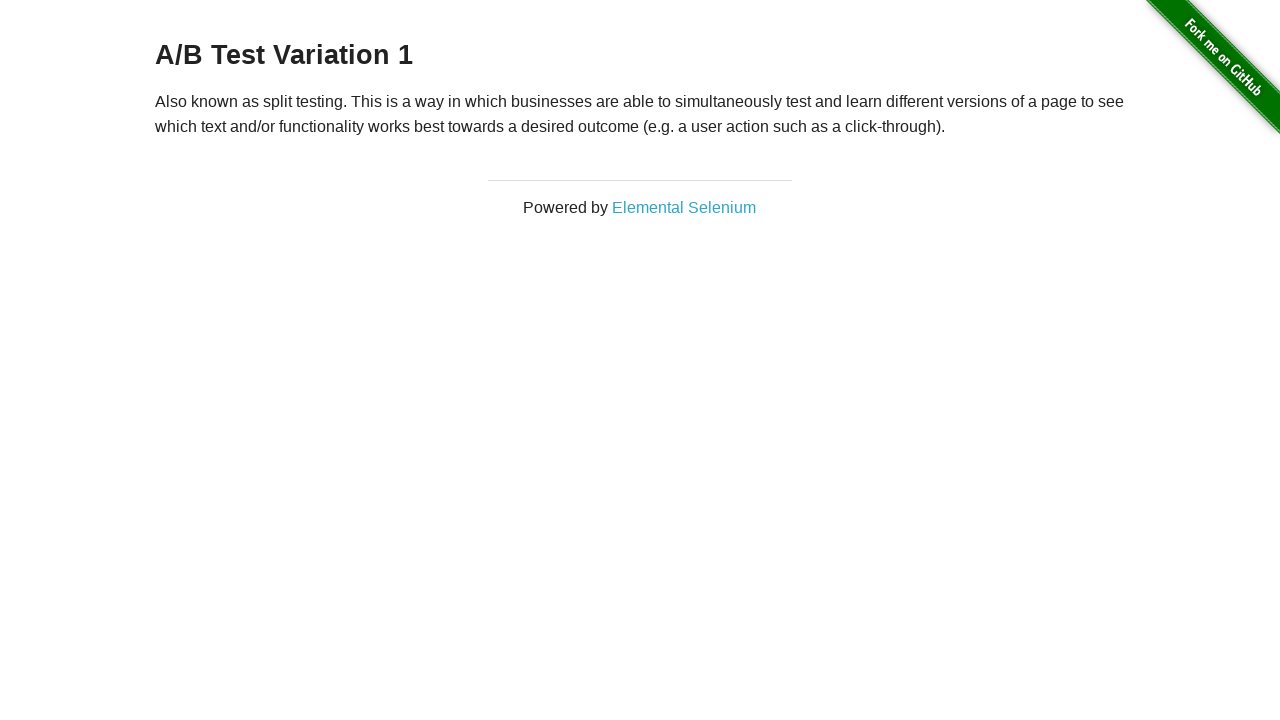

Retrieved heading text: 'A/B Test Variation 1'
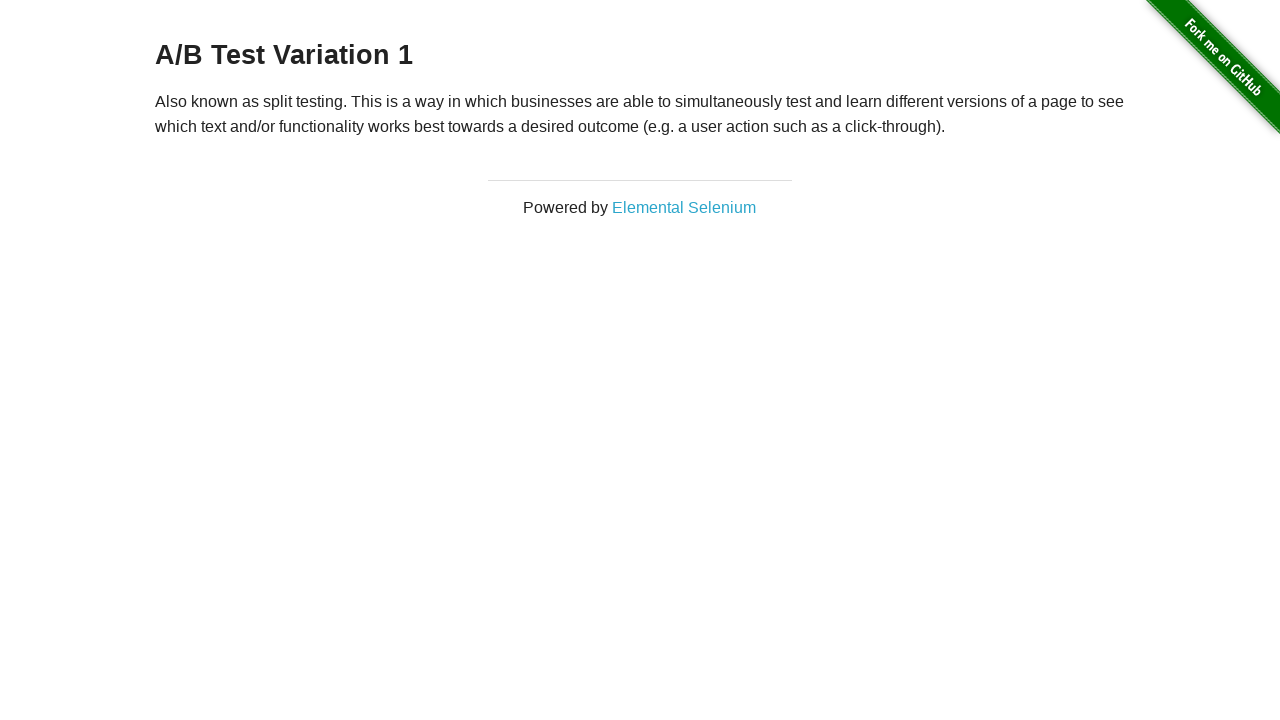

Verified page shows A/B test variation
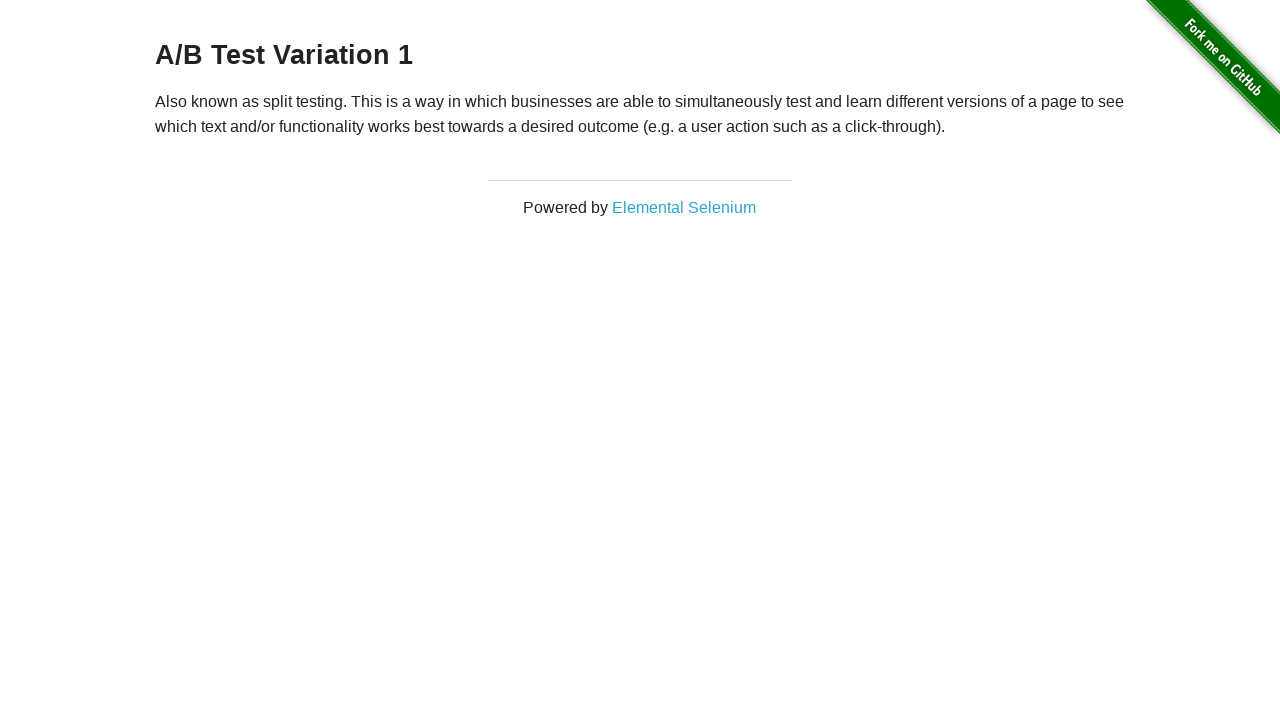

Added optimizelyOptOut cookie to opt out of A/B testing
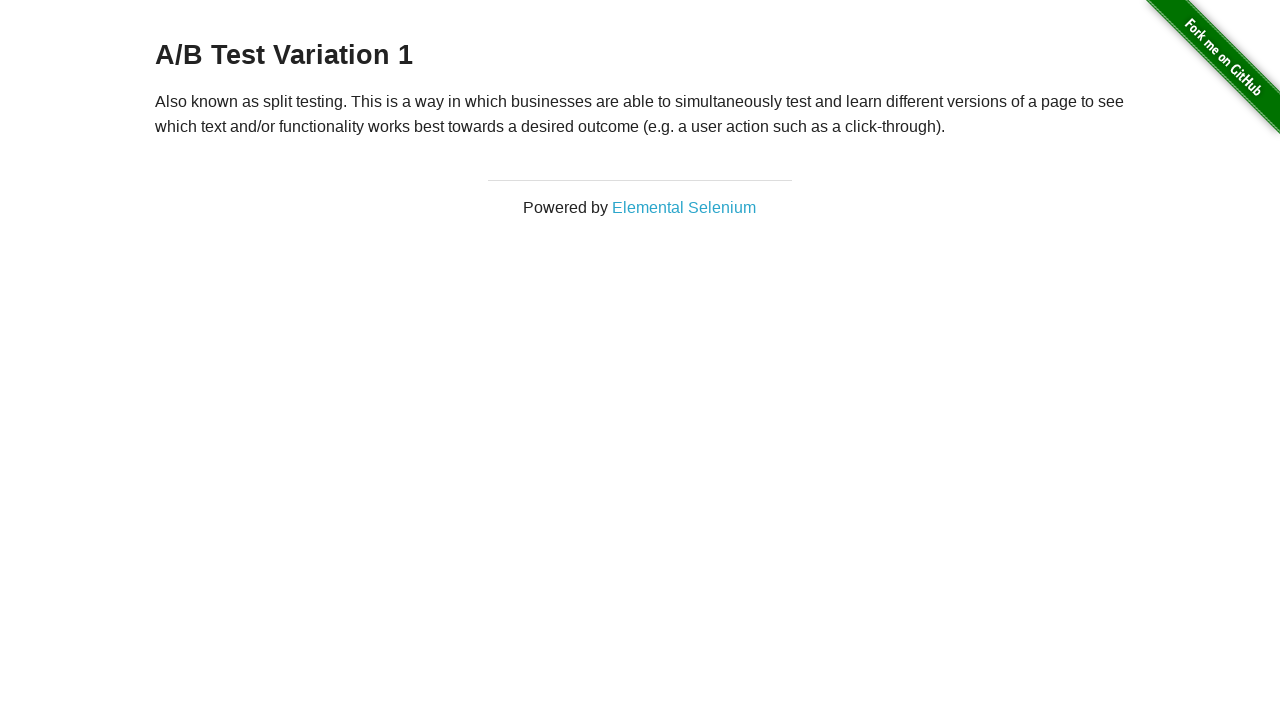

Reloaded page after adding opt-out cookie
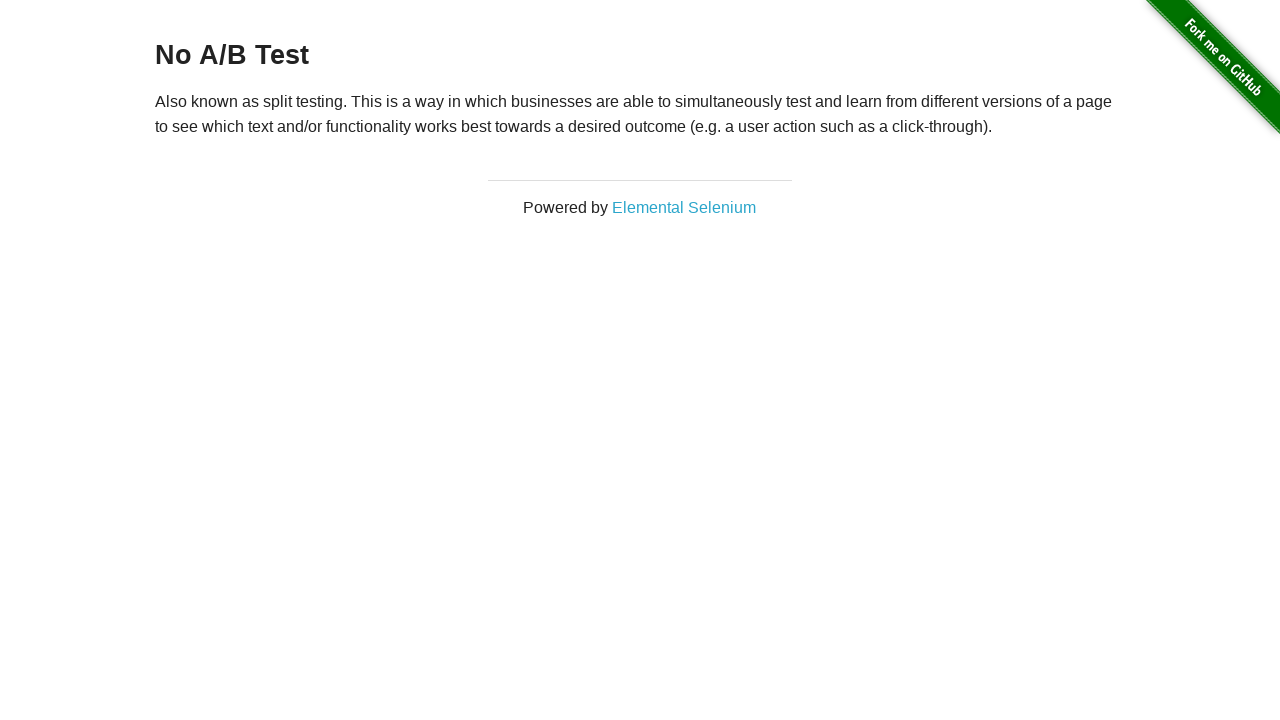

Retrieved heading text after reload: 'No A/B Test'
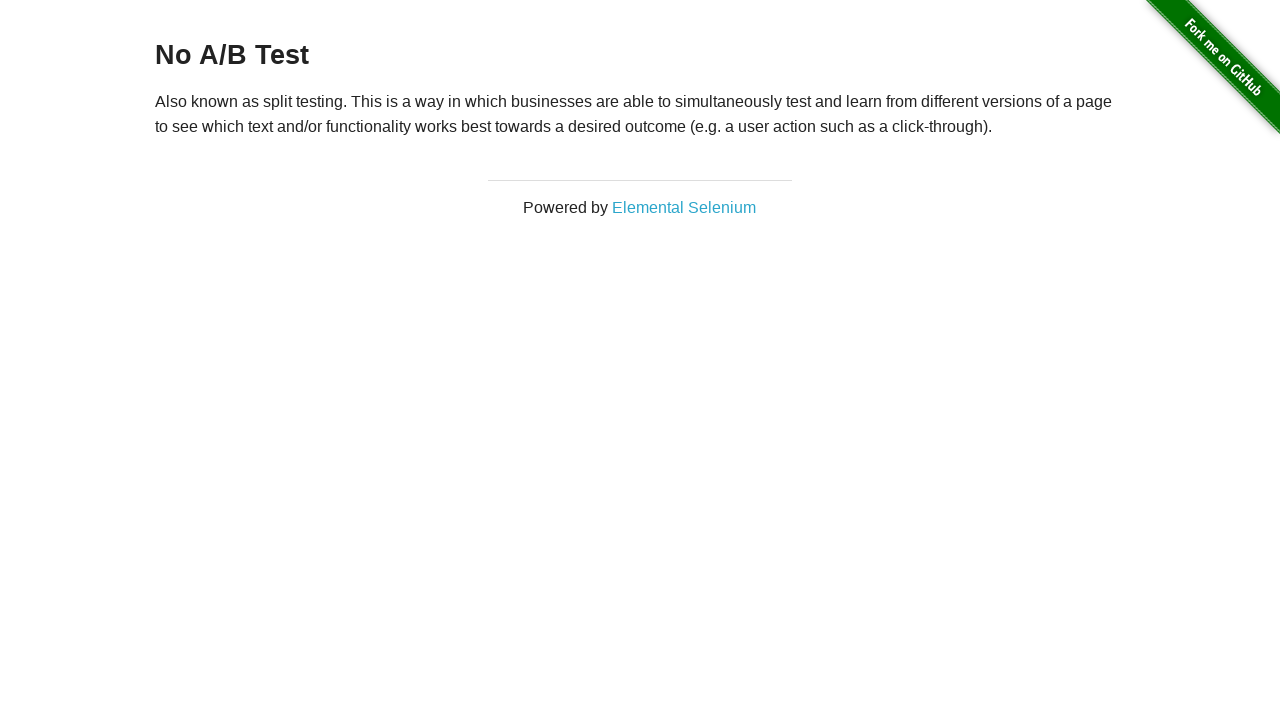

Verified opt-out state is displayed - 'No A/B Test' heading shown
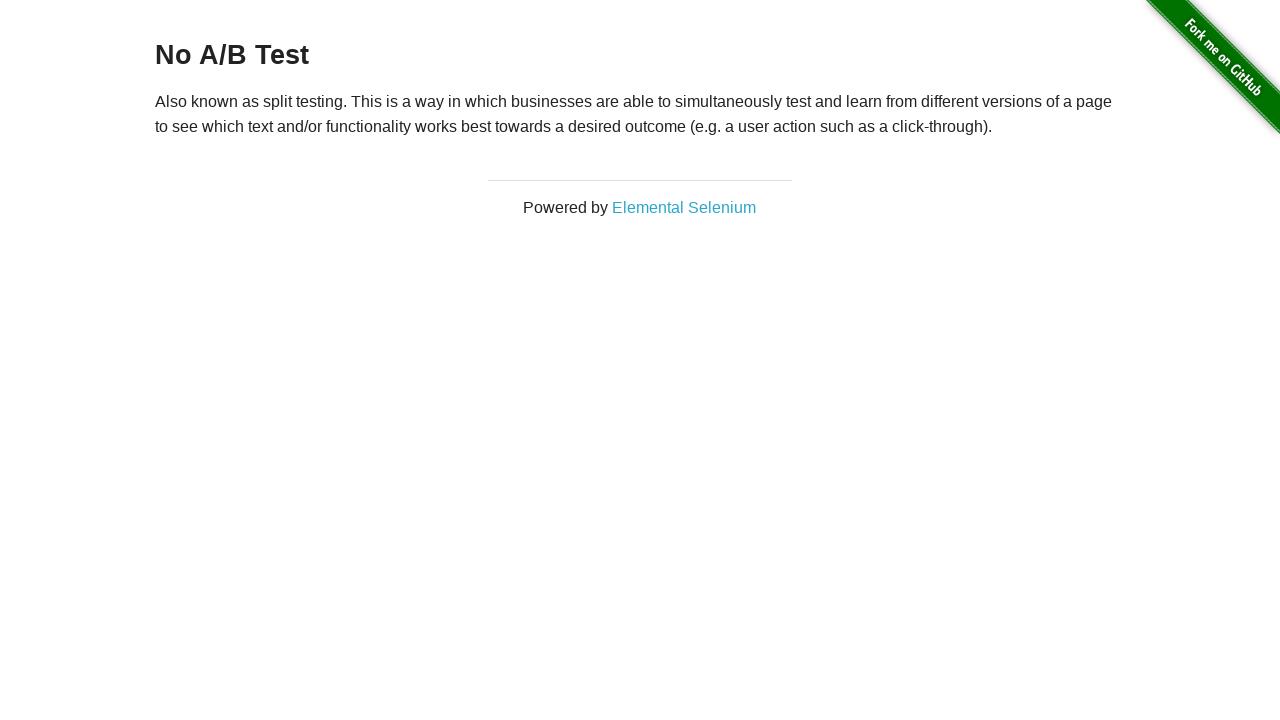

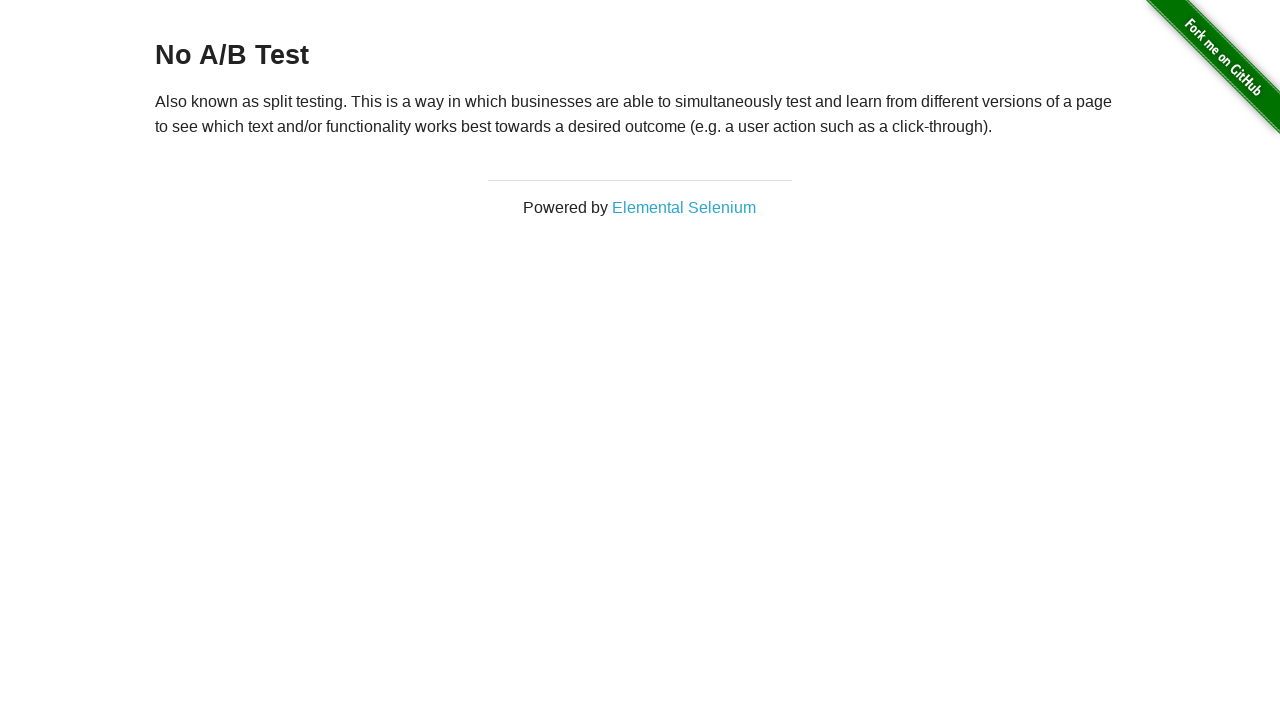